Tests the contact sales page by verifying that the country and number of employees dropdown elements are present and functional on the form.

Starting URL: https://www.orangehrm.com/en/contact-sales/

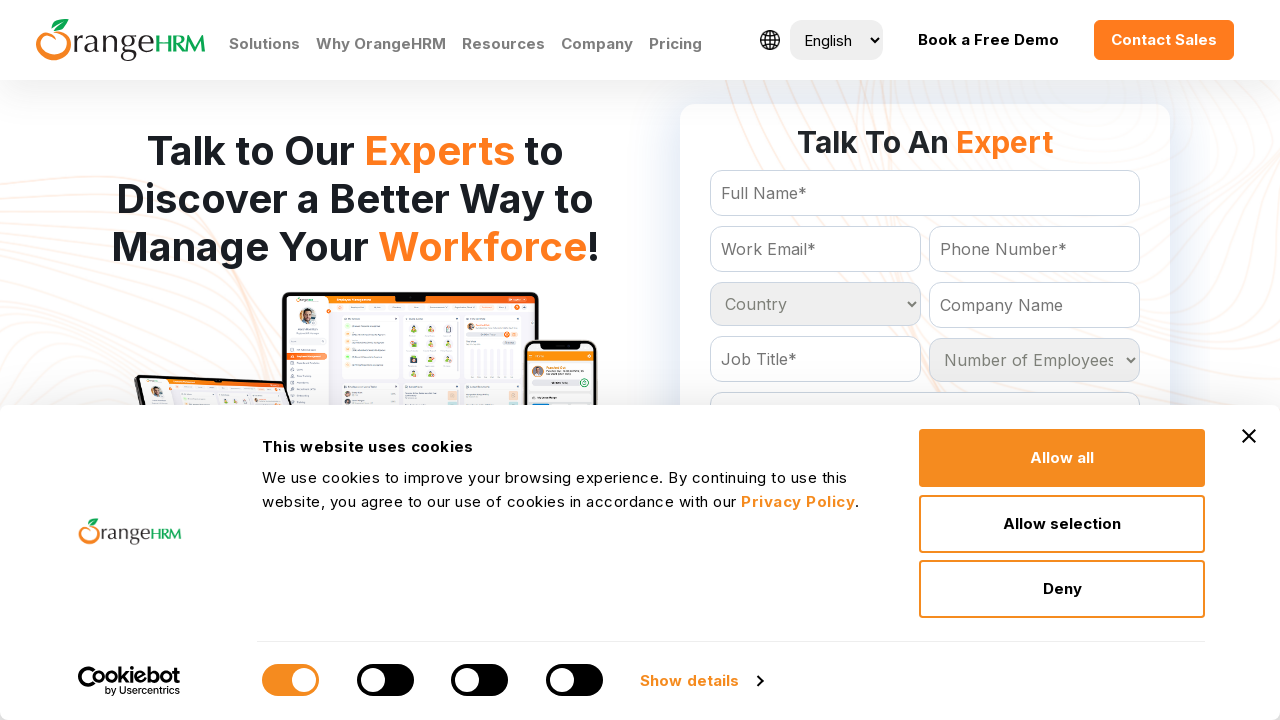

Waited for country dropdown selector to be present
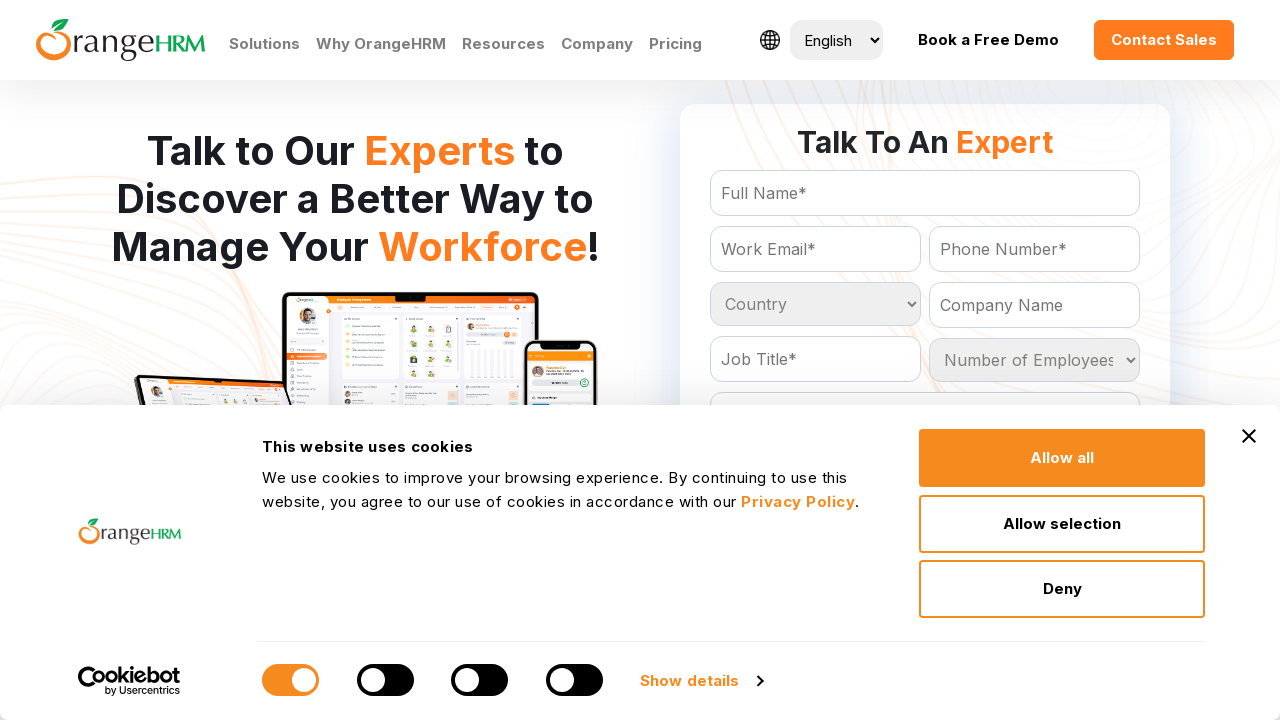

Located country dropdown element
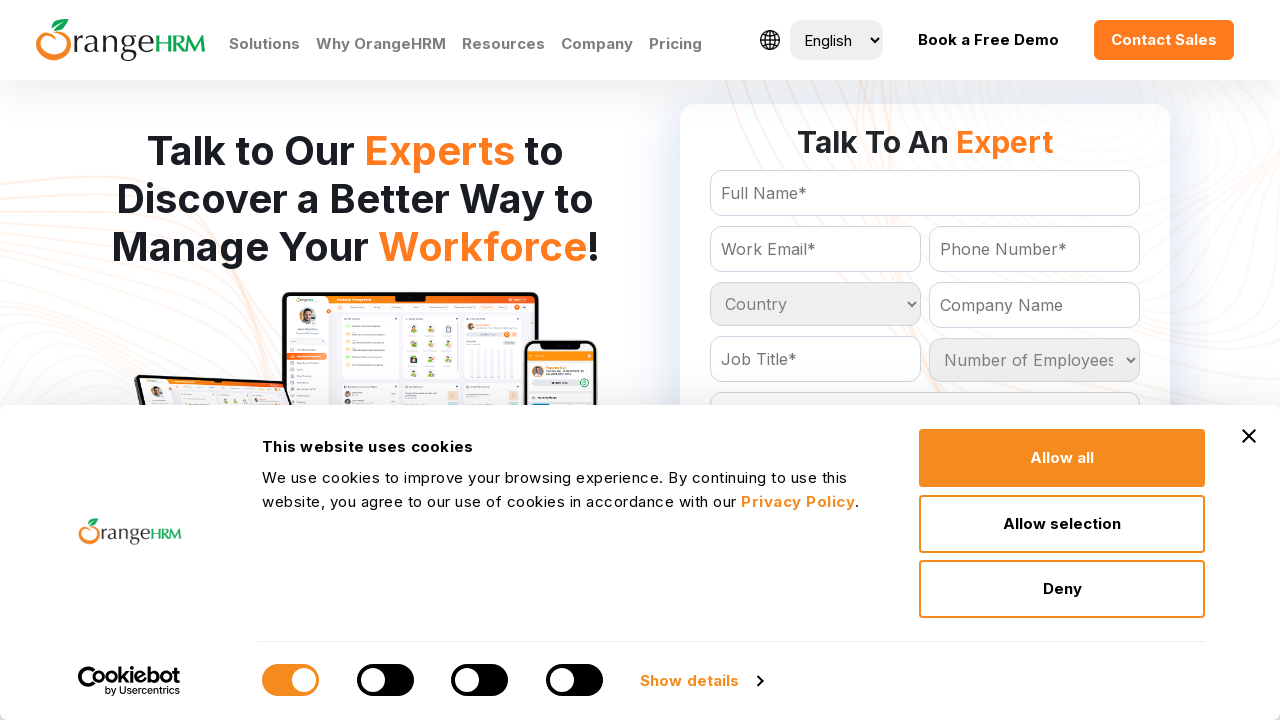

Country dropdown became visible
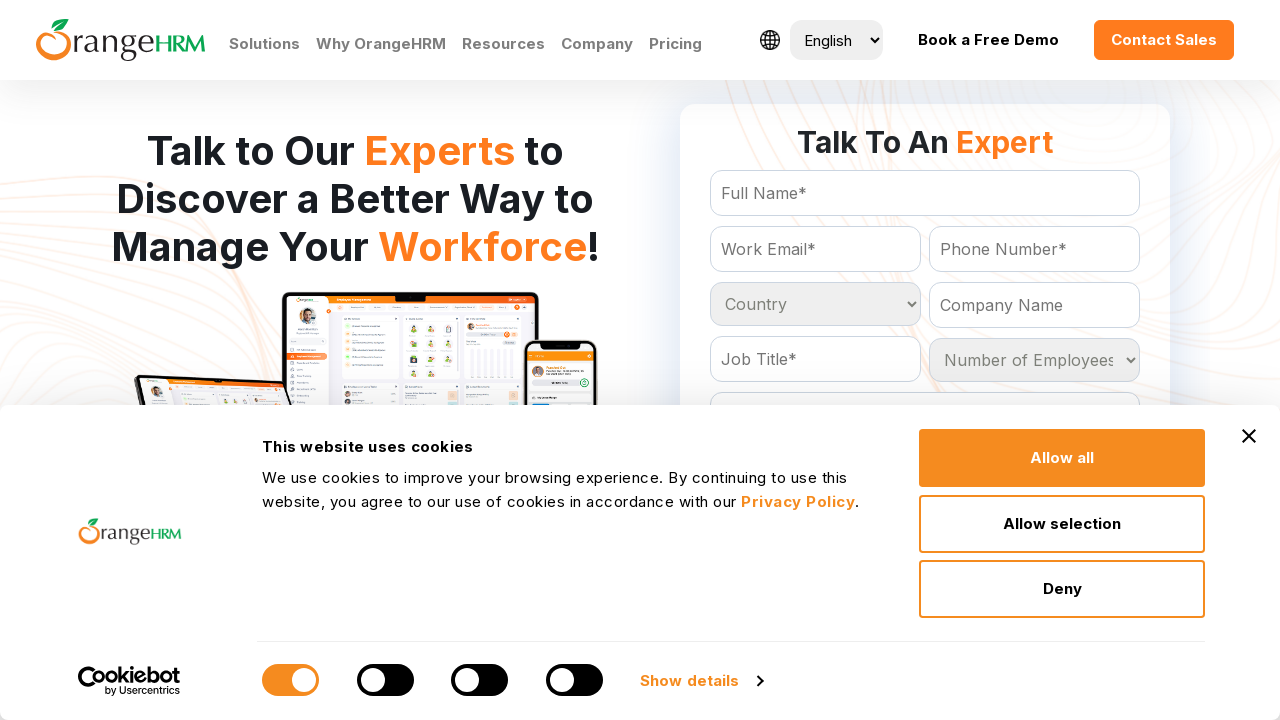

Waited for number of employees dropdown selector to be present
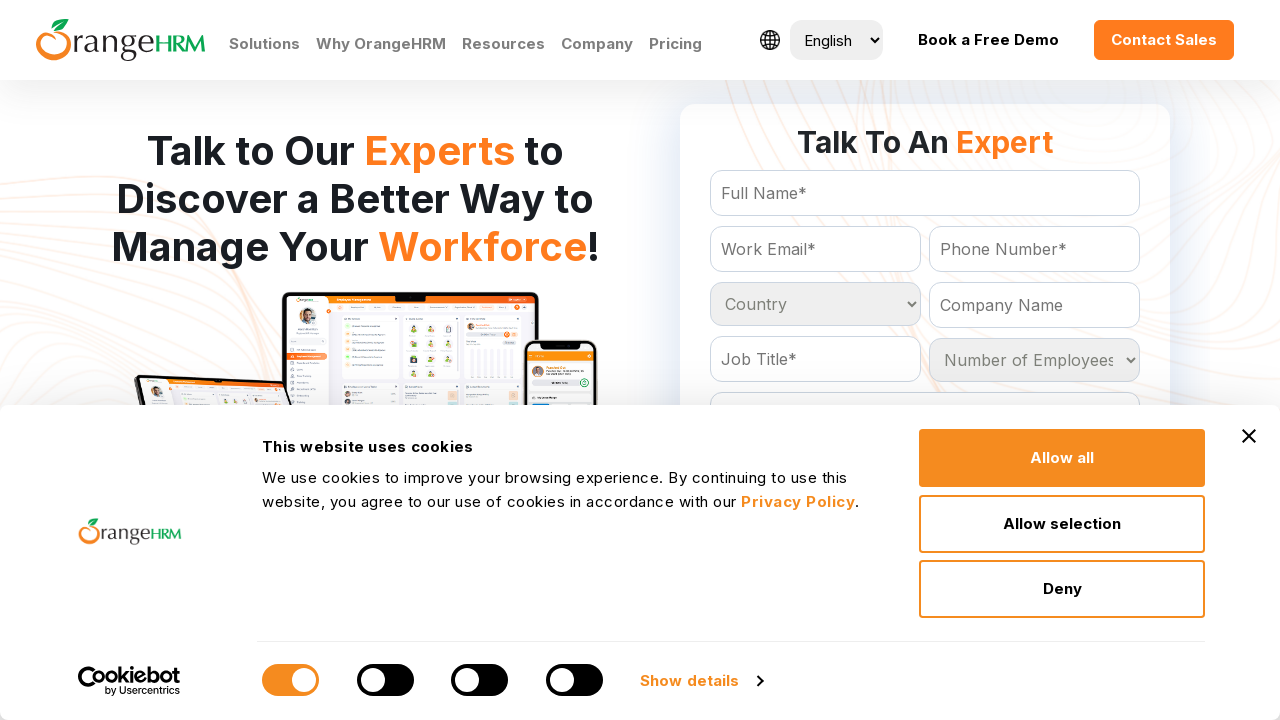

Located number of employees dropdown element
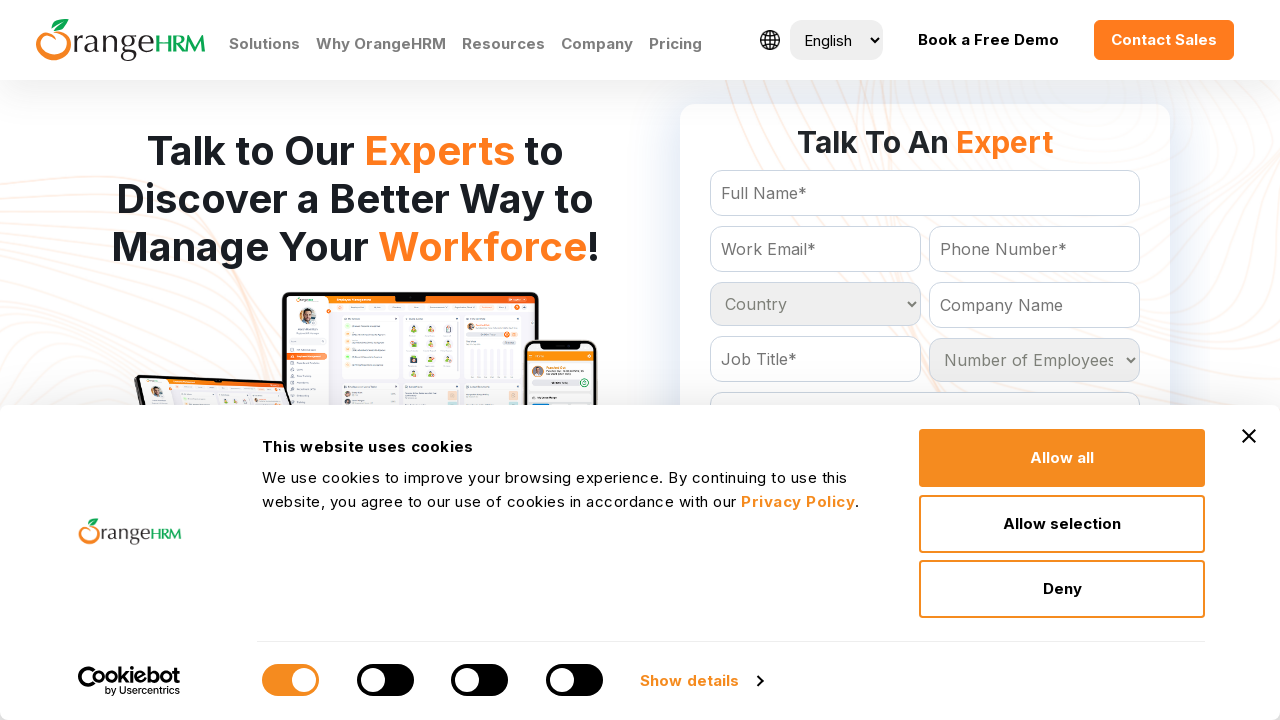

Number of employees dropdown became visible
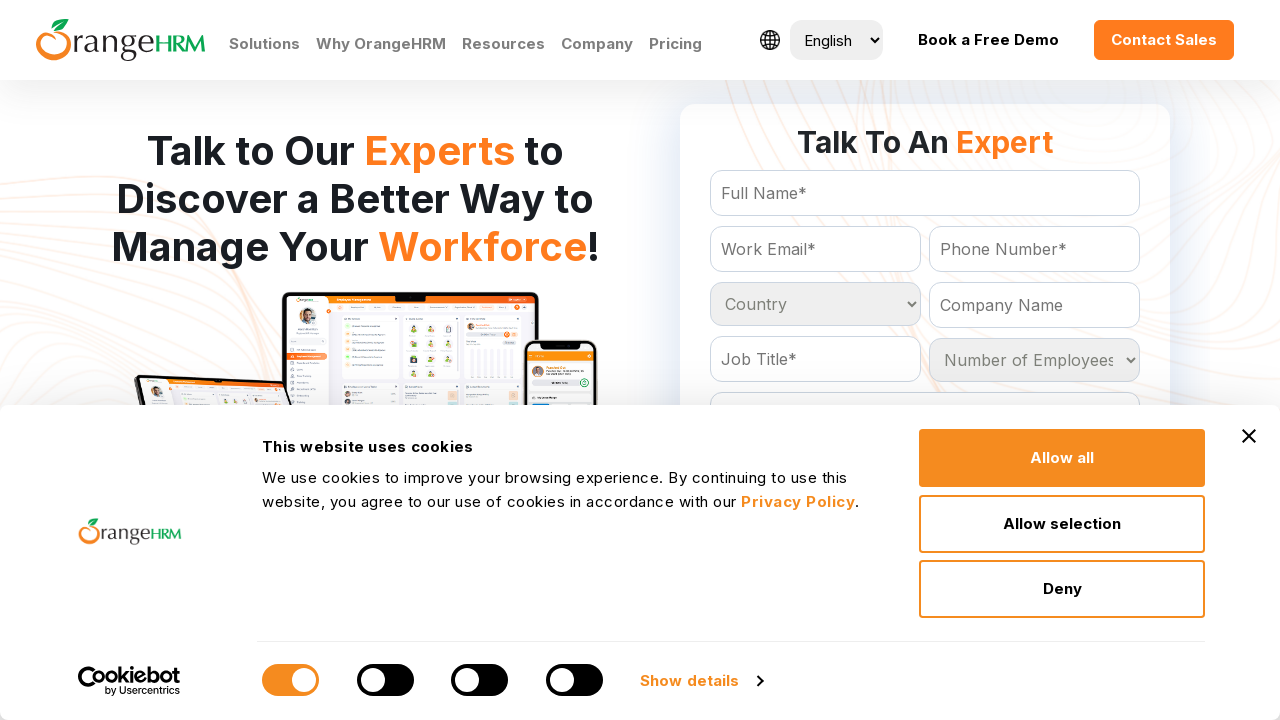

Clicked on country dropdown to verify interactivity at (815, 304) on #Form_getForm_Country
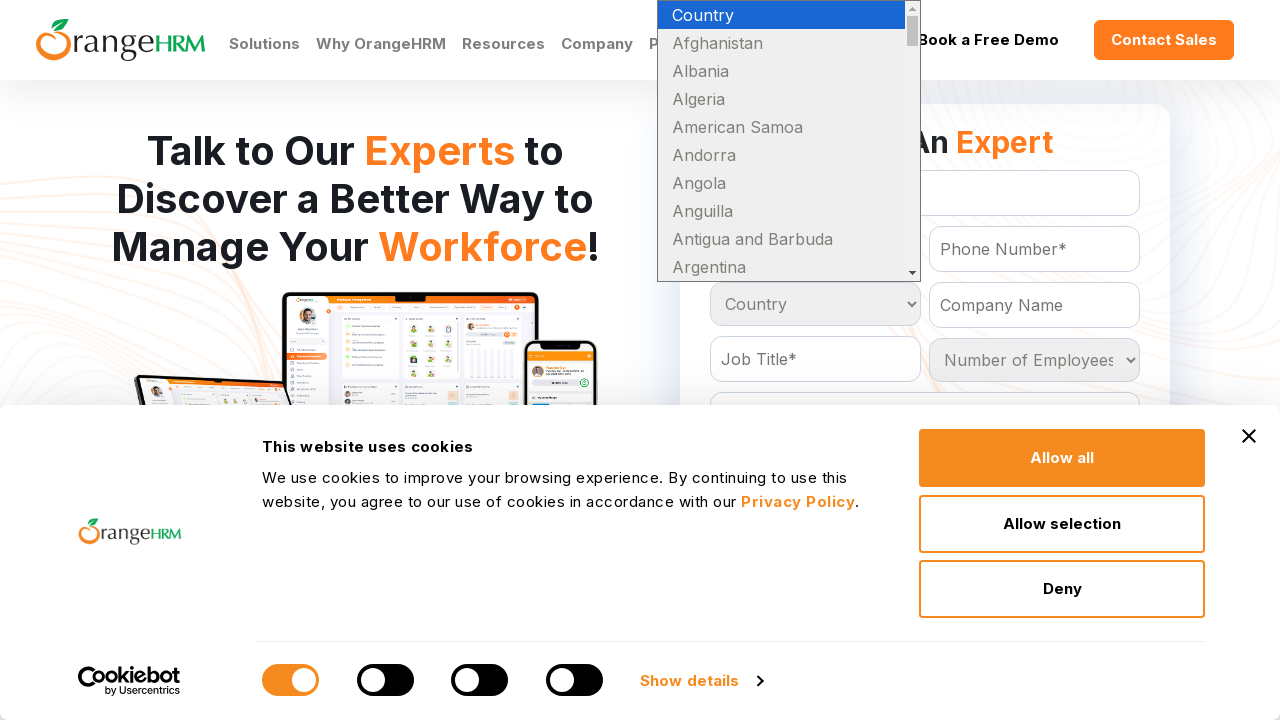

Clicked on number of employees dropdown to verify interactivity at (1035, 360) on #Form_getForm_NoOfEmployees
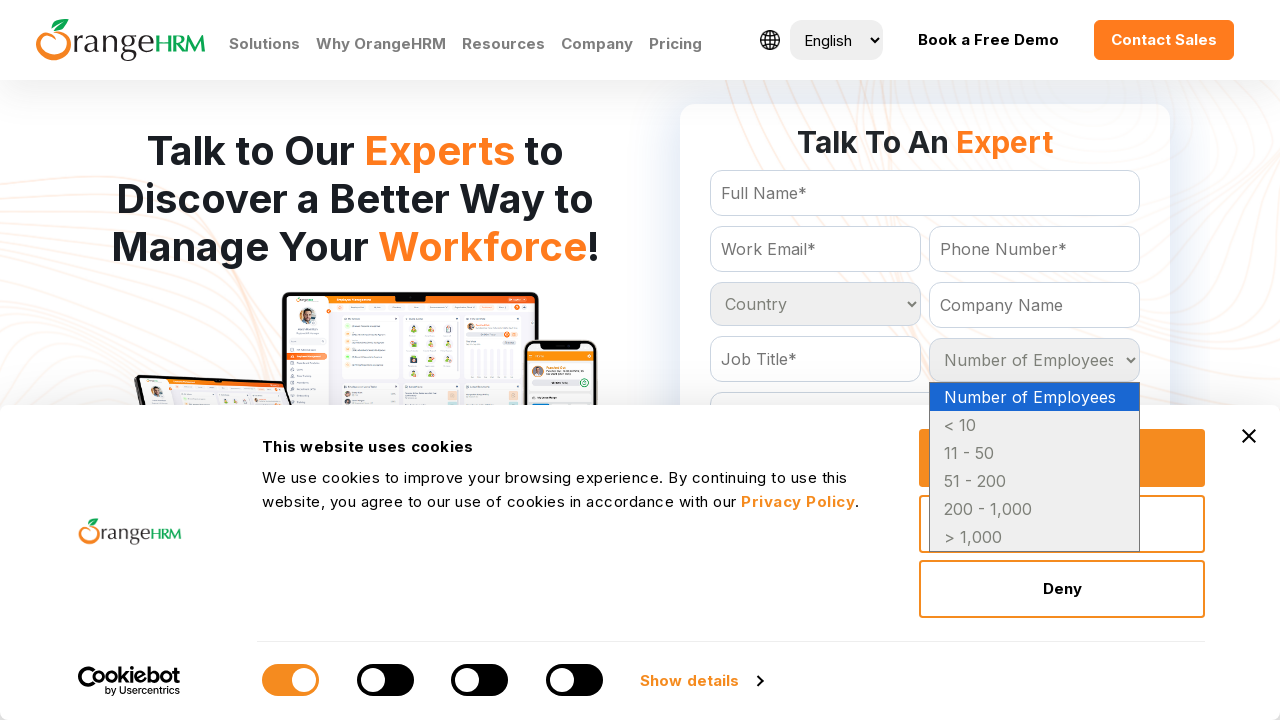

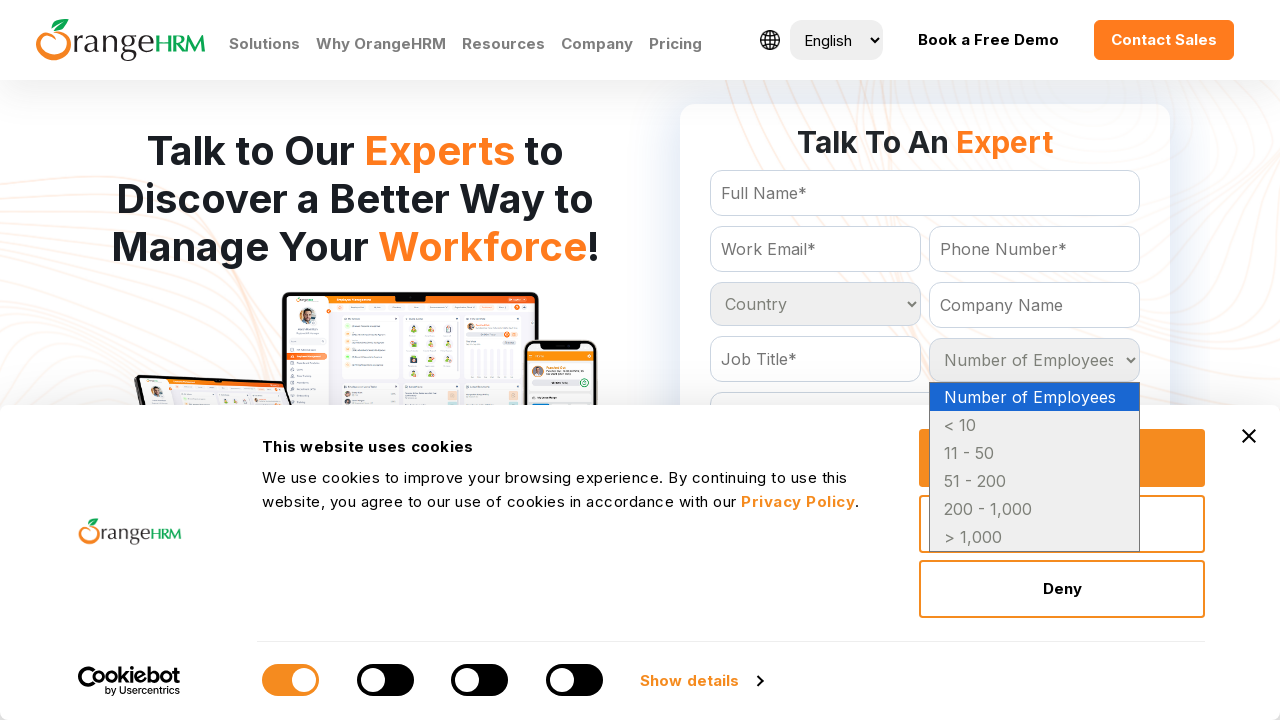